Tests registration form submission on a test website by filling name, surname, and email fields, then verifying the success message appears.

Starting URL: http://suninjuly.github.io/registration1.html

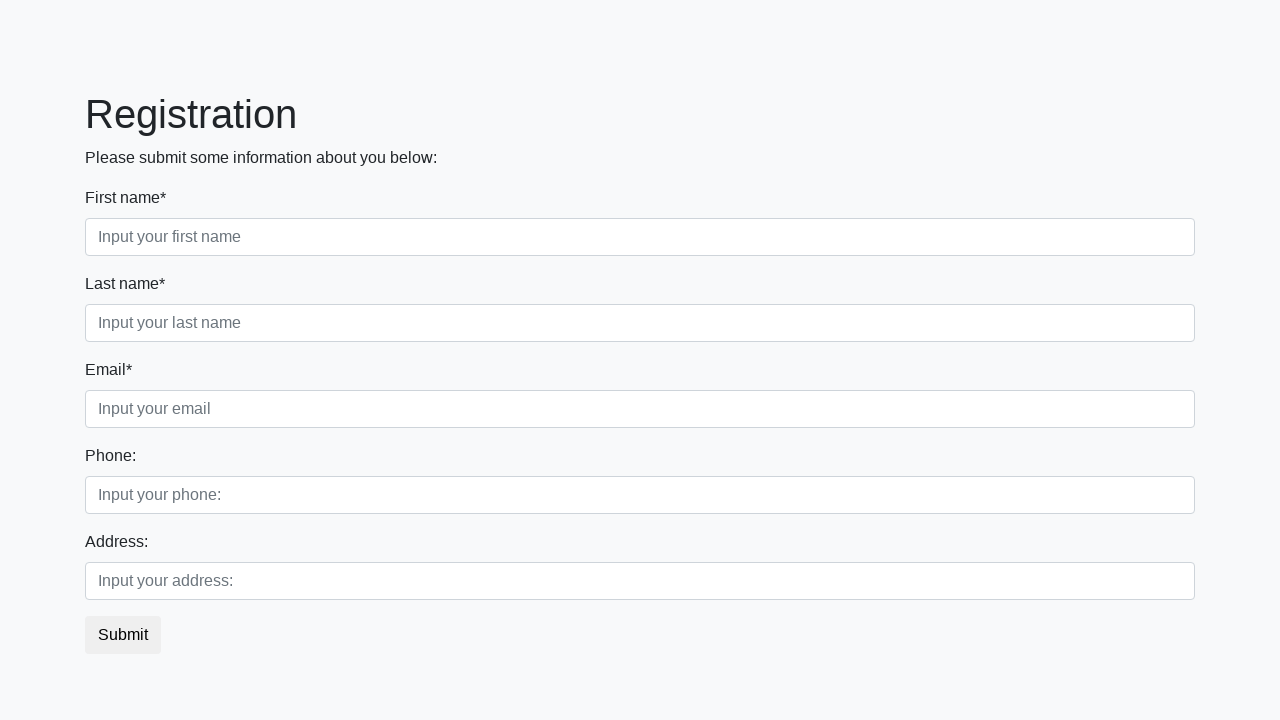

Filled name field with 'Иван' on .first_block .first
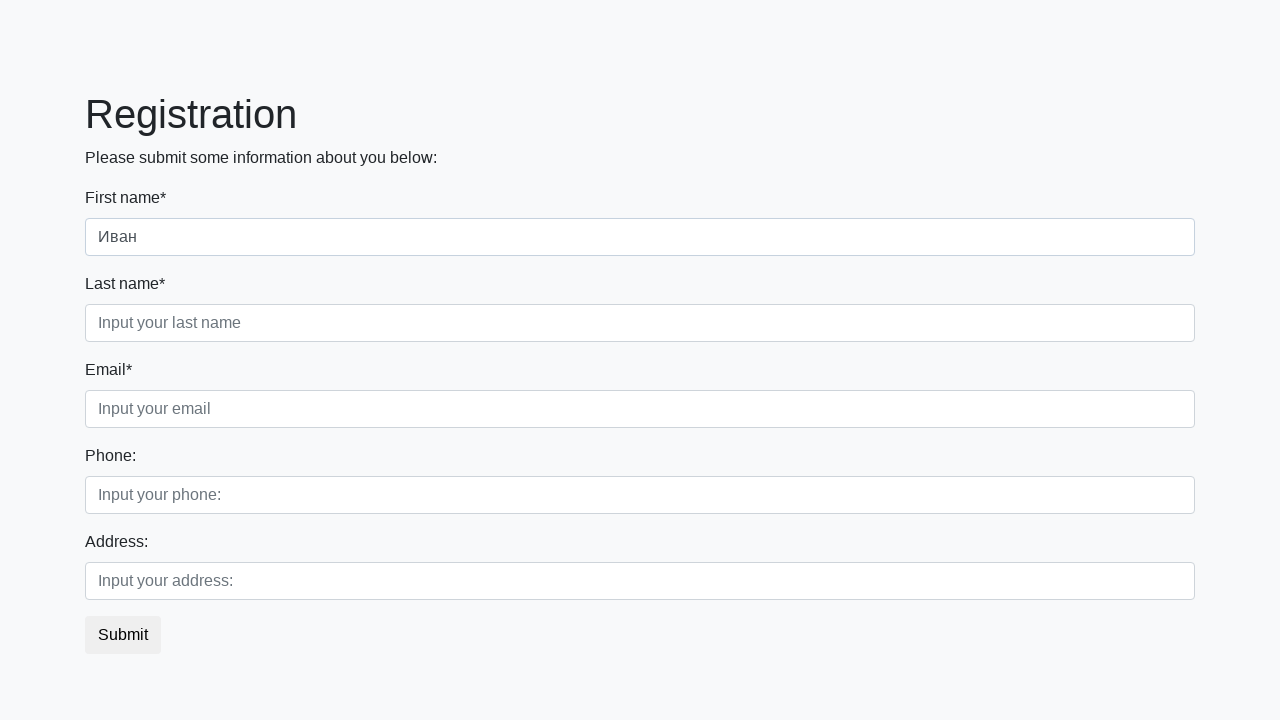

Filled surname field with 'Петров' on .first_block .second
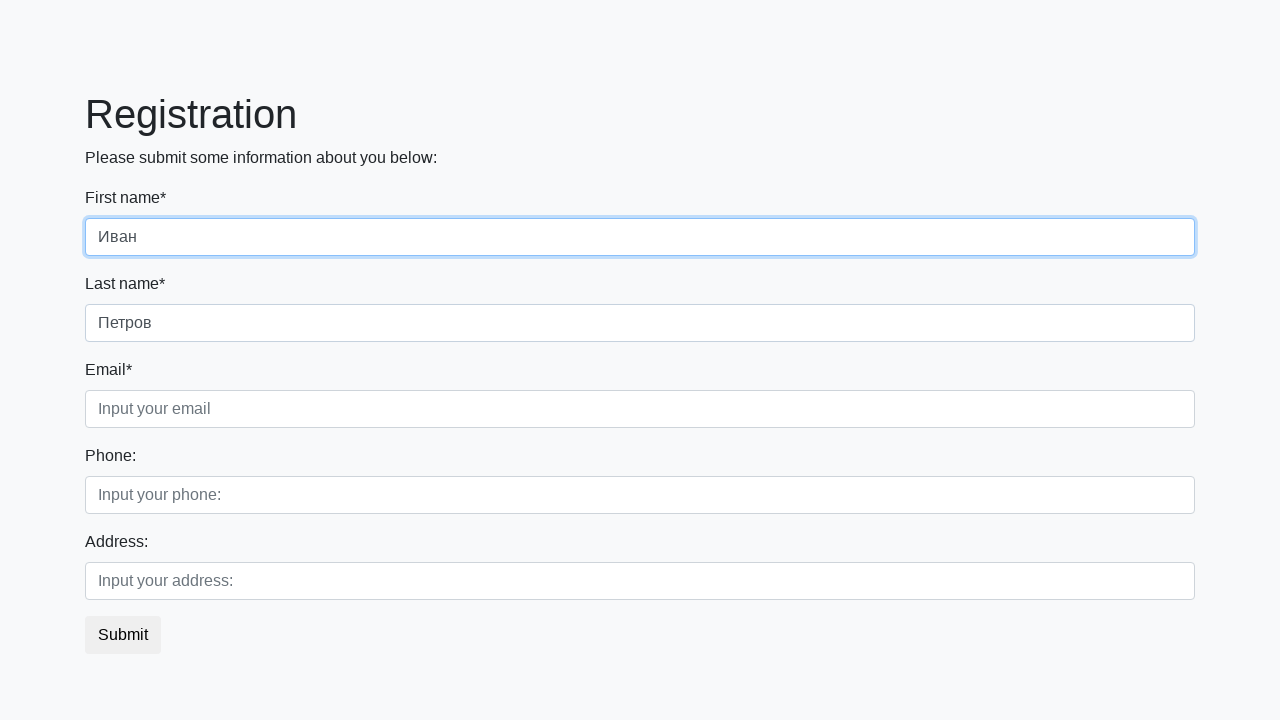

Filled email field with 'ivan.petrov@example.com' on .first_block .third
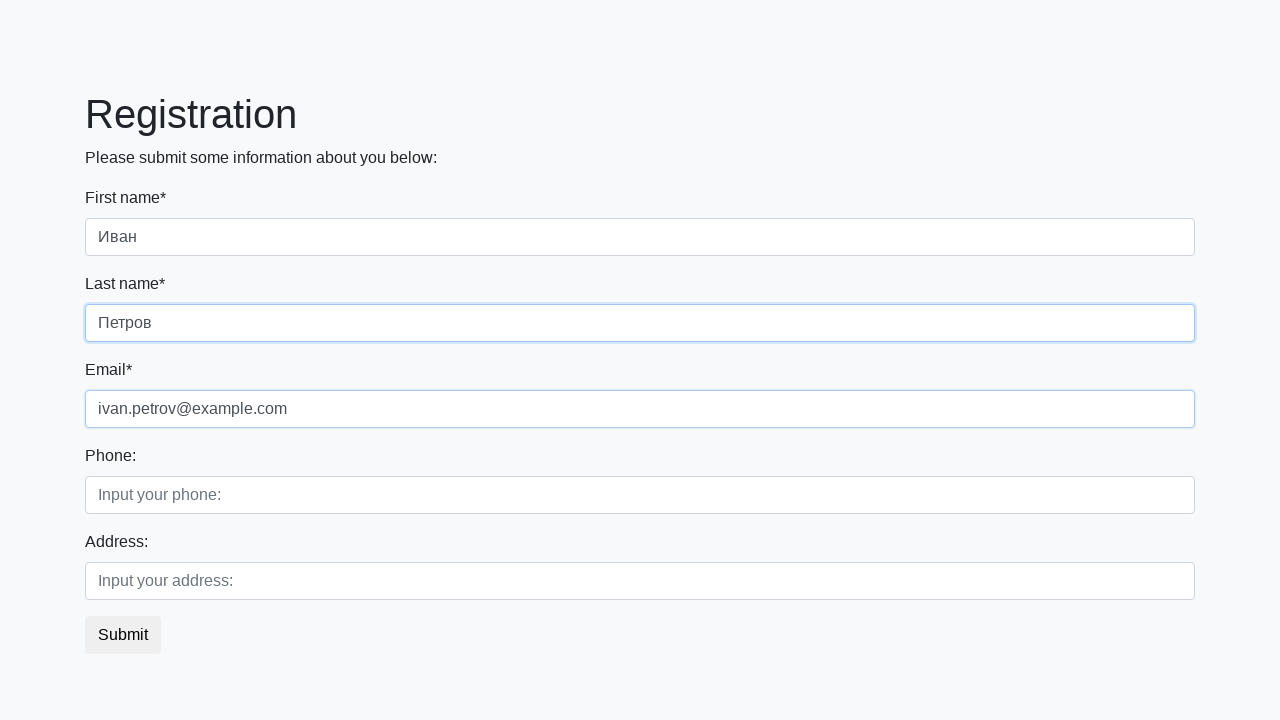

Clicked submit button at (123, 635) on button.btn
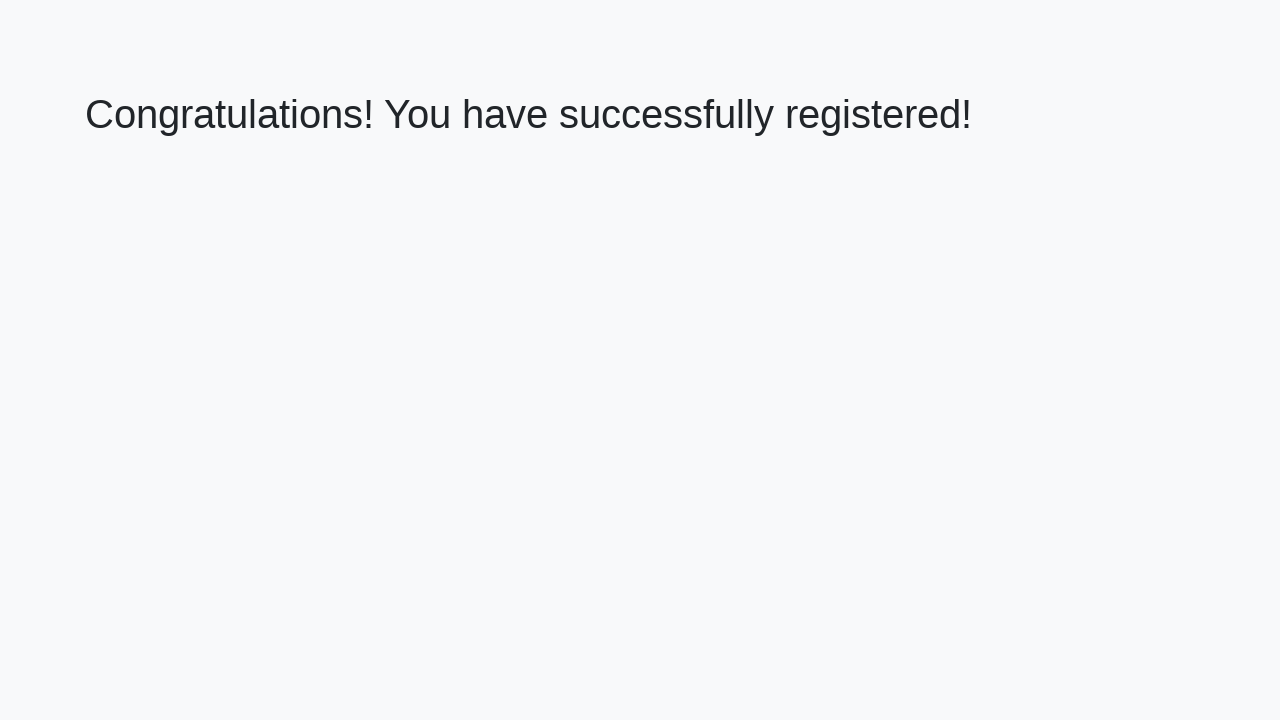

Success message (h1) appeared on page
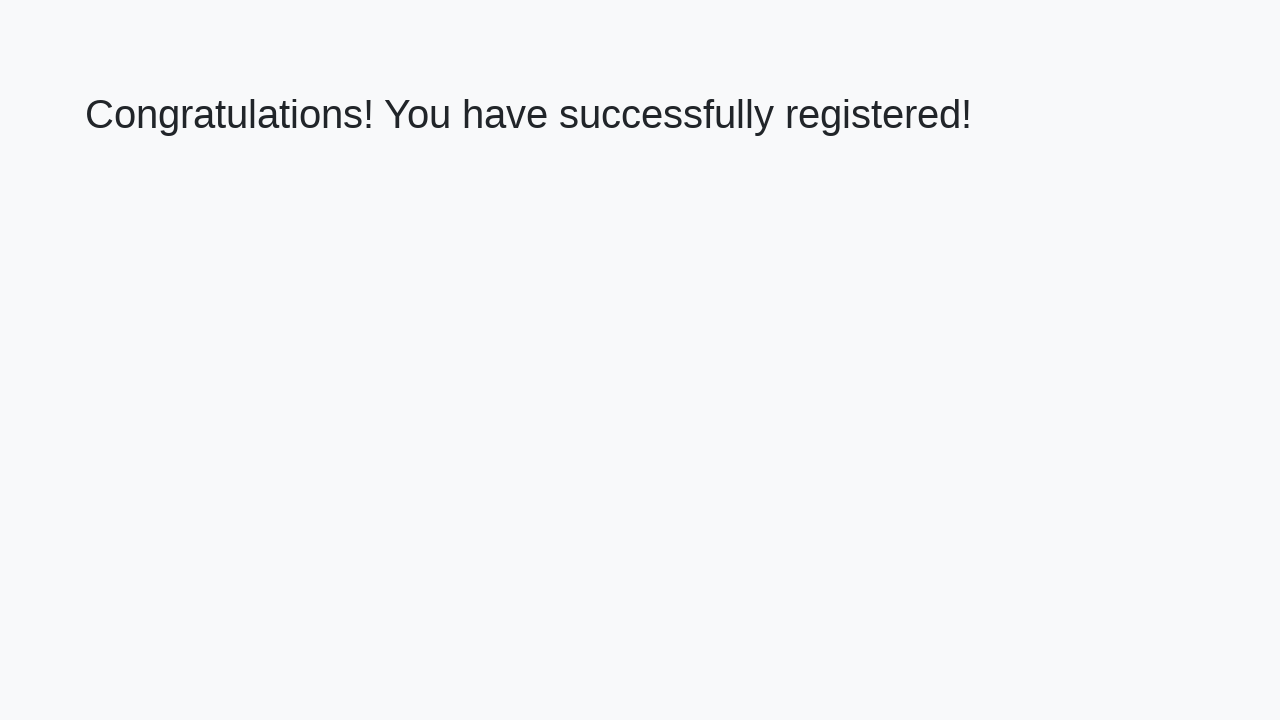

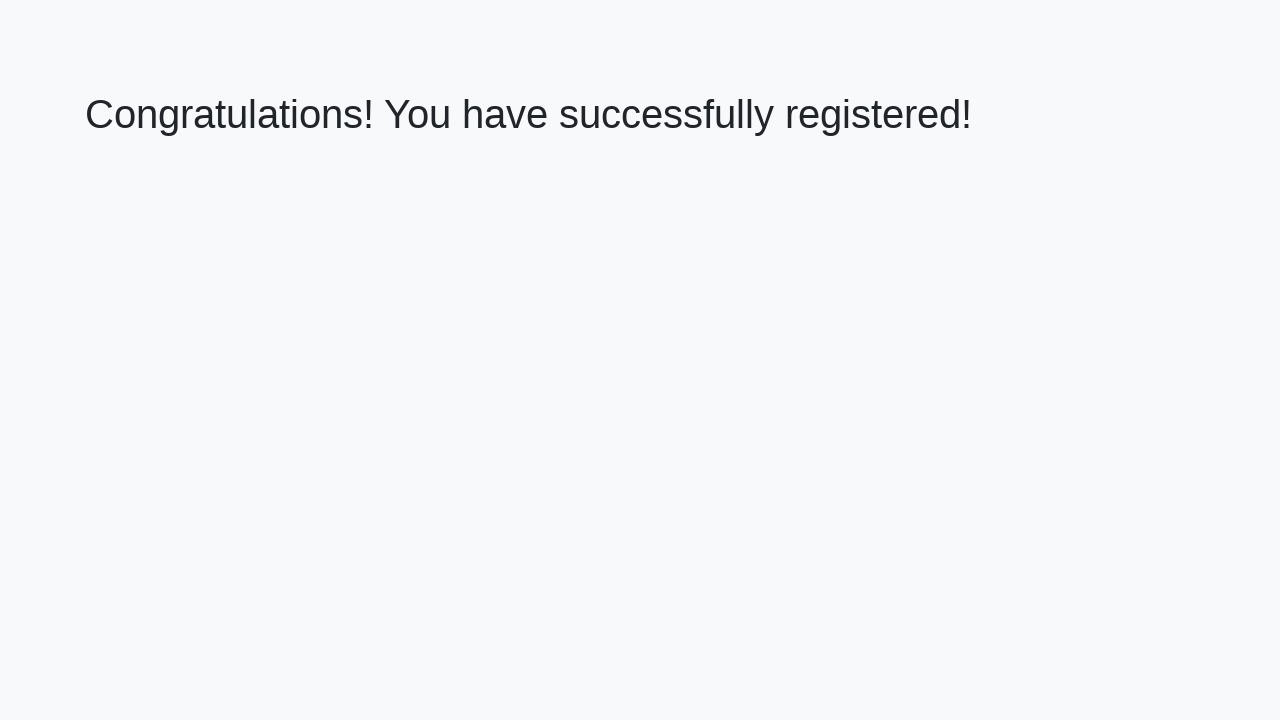